Tests multiple window handling by clicking on social media links (LinkedIn, YouTube, Twitter, Facebook) on the OrangeHRM login page, switching to each new window, and then closing it

Starting URL: https://opensource-demo.orangehrmlive.com/web/index.php/auth/login

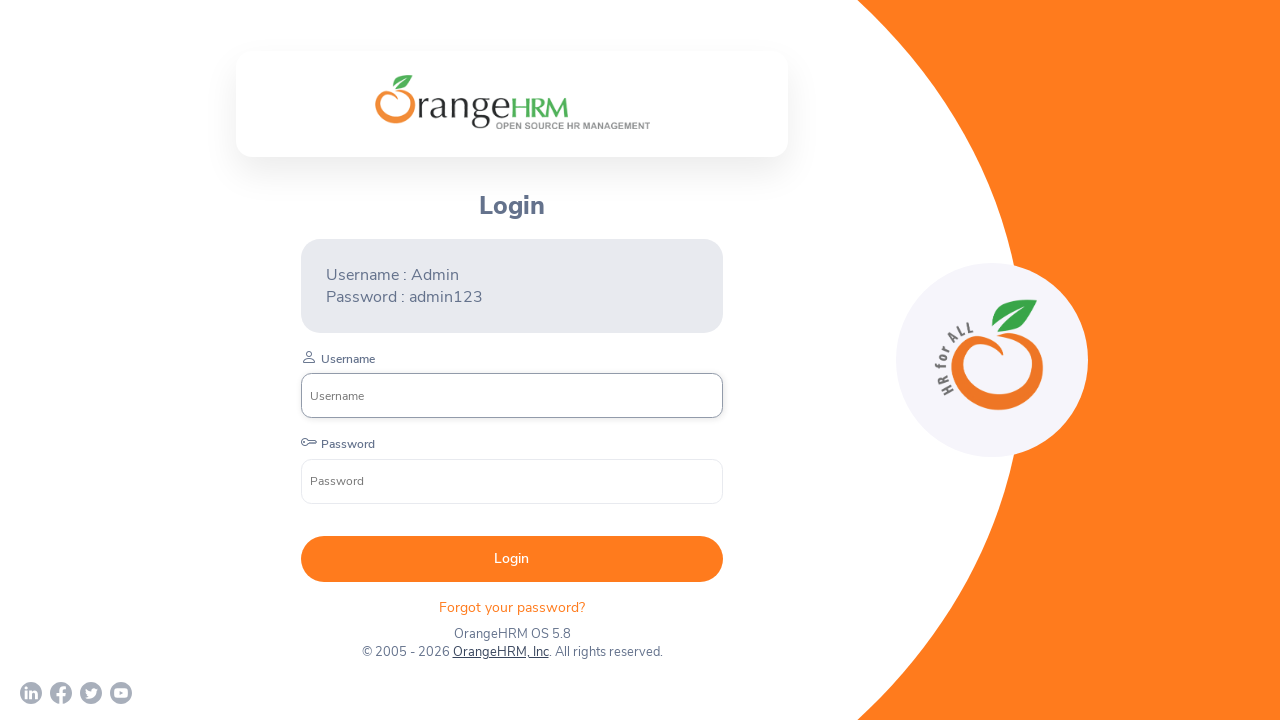

Clicked LinkedIn social media link at (31, 693) on xpath=//a[contains(@href,'linkedin')]
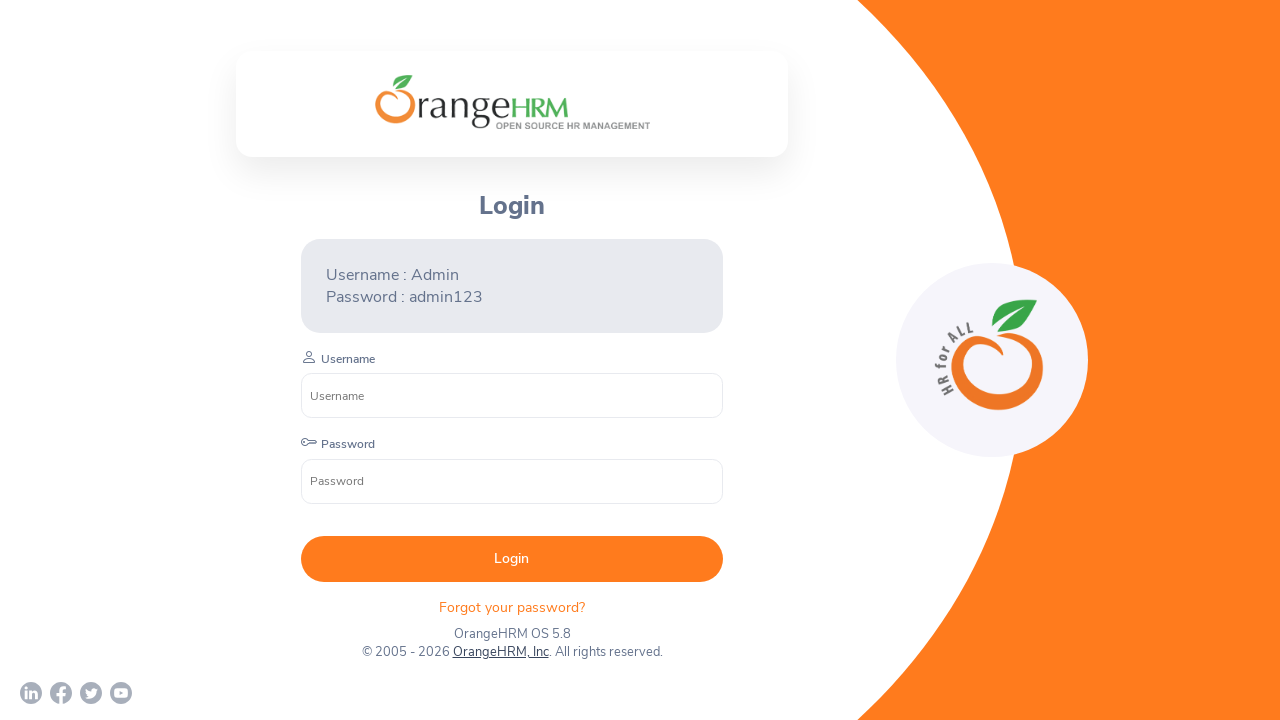

LinkedIn page opened in new window
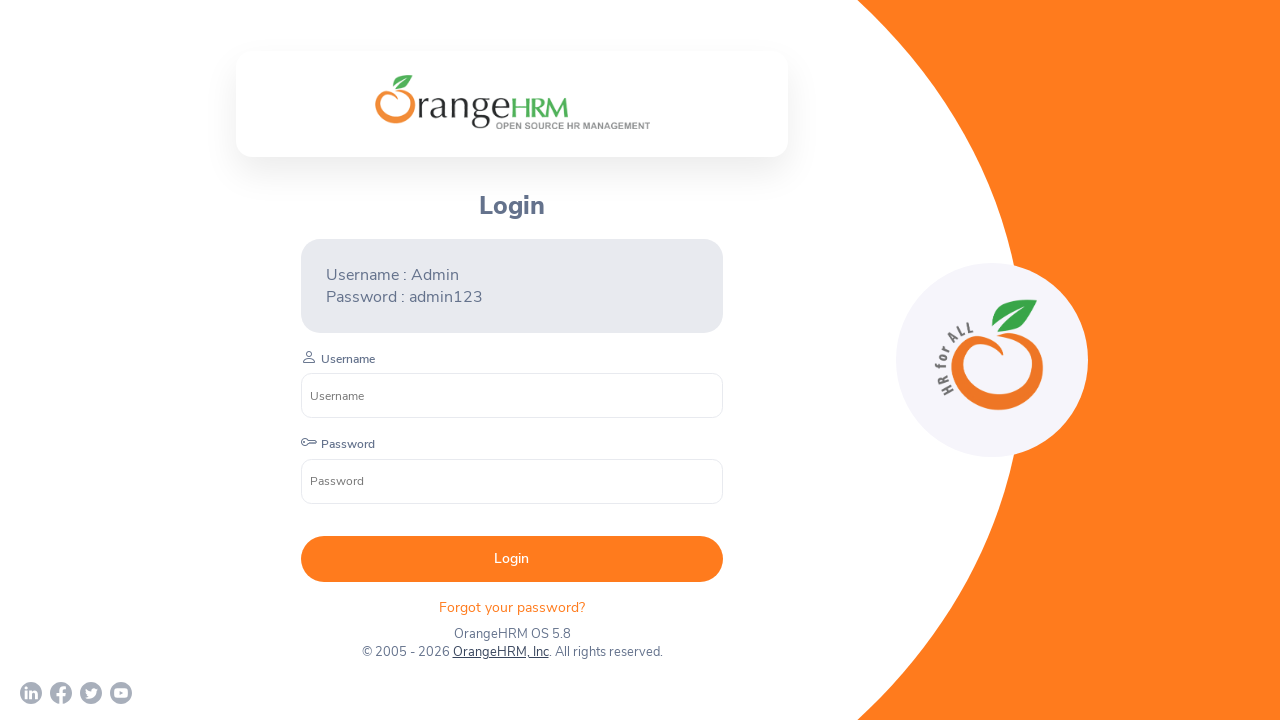

LinkedIn page loaded completely
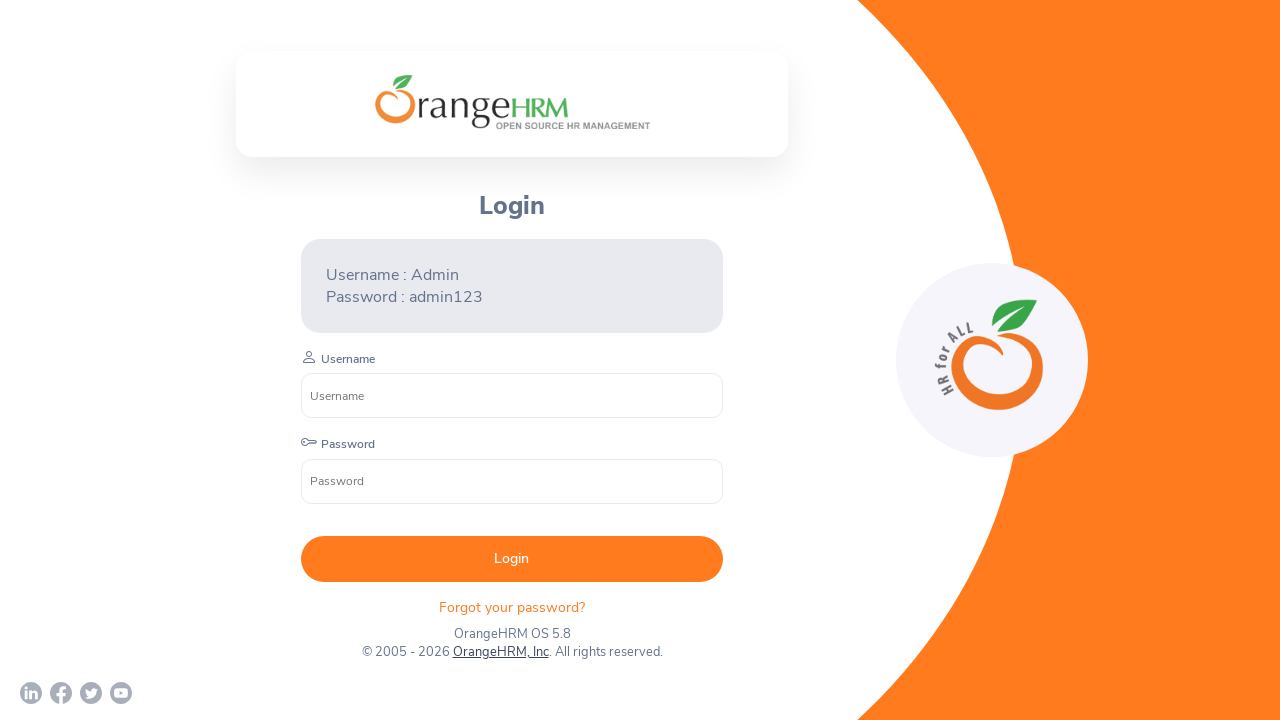

Closed LinkedIn window
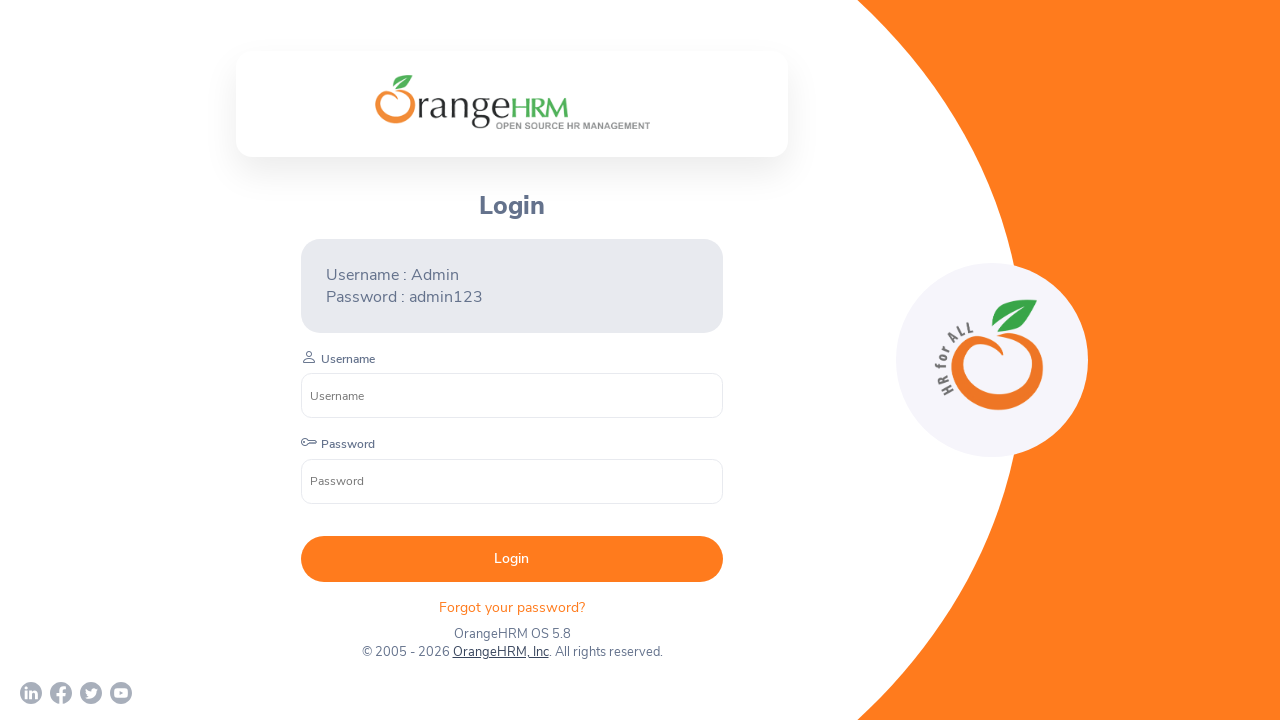

Clicked YouTube social media link at (121, 693) on xpath=//a[contains(@href,'youtube')]
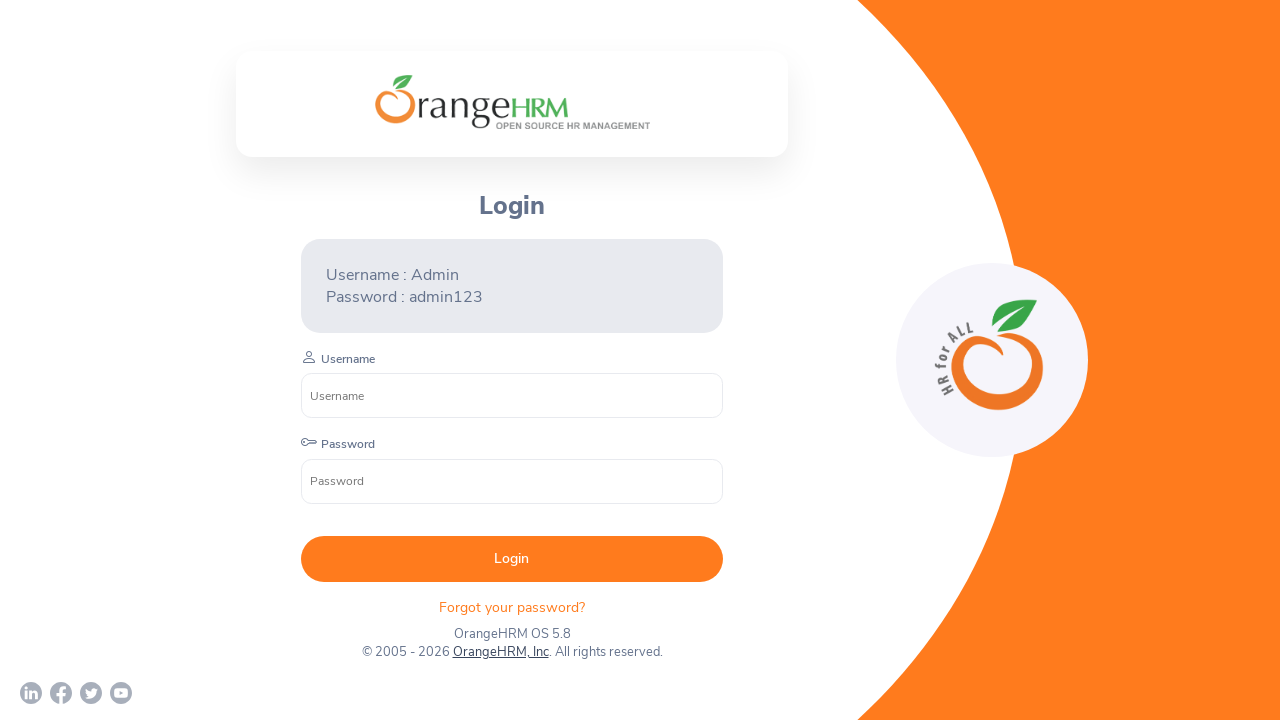

YouTube page opened in new window
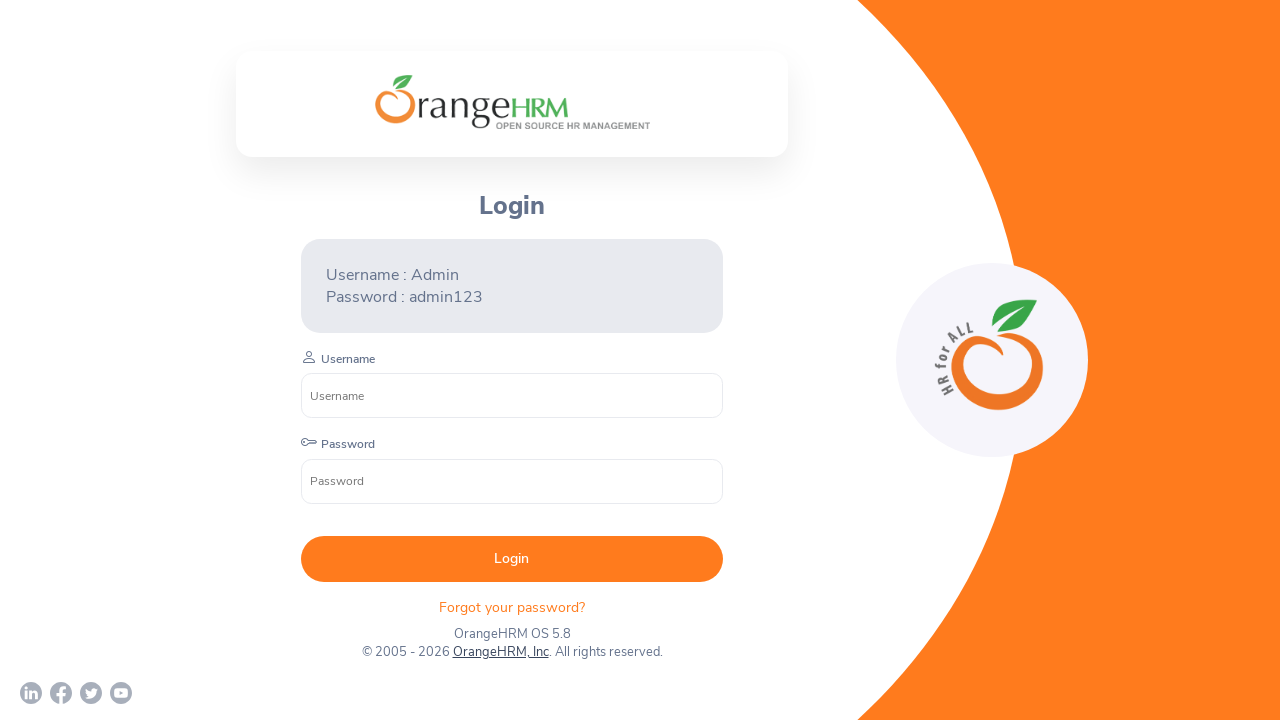

YouTube page loaded completely
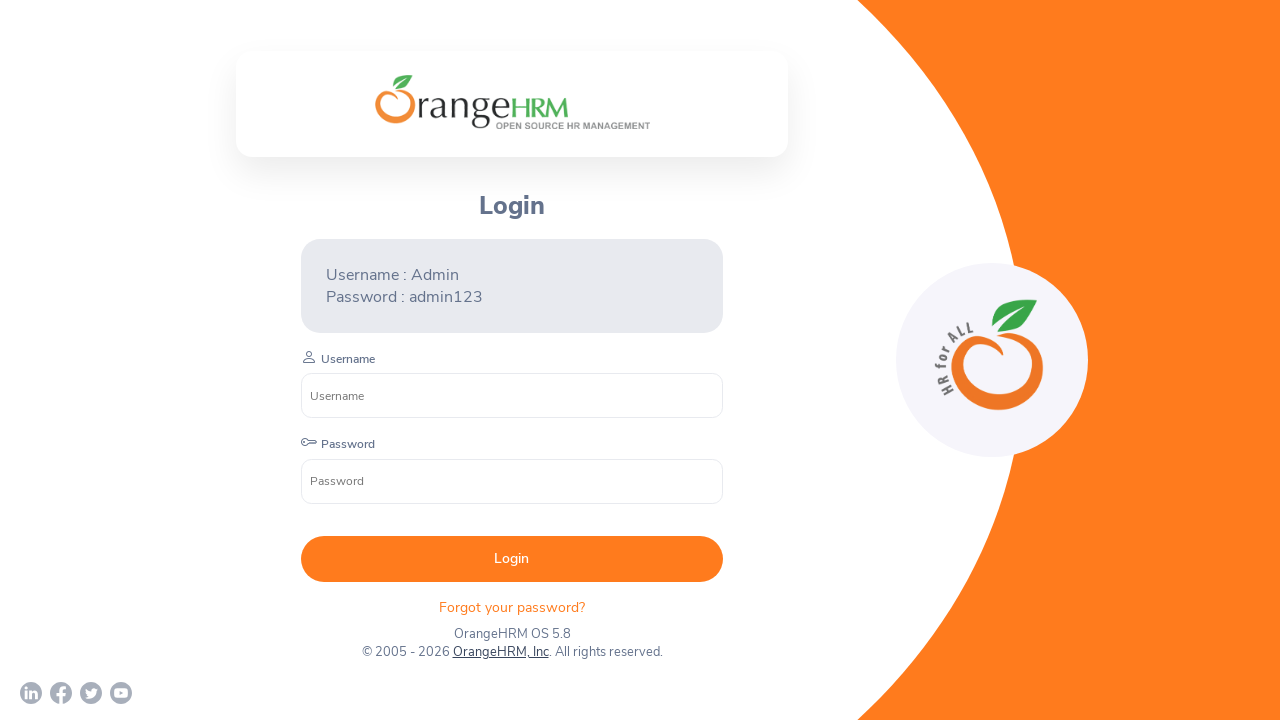

Closed YouTube window
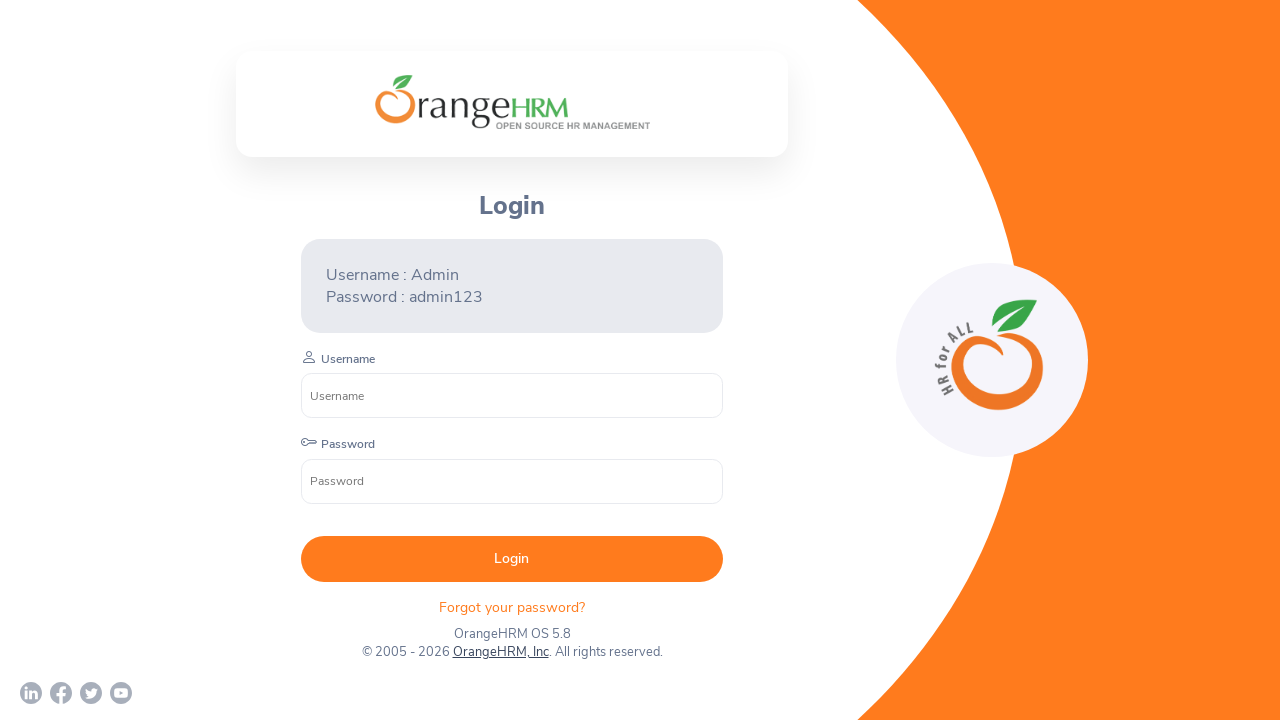

Clicked Twitter social media link at (91, 693) on xpath=//a[contains(@href,'twitter')]
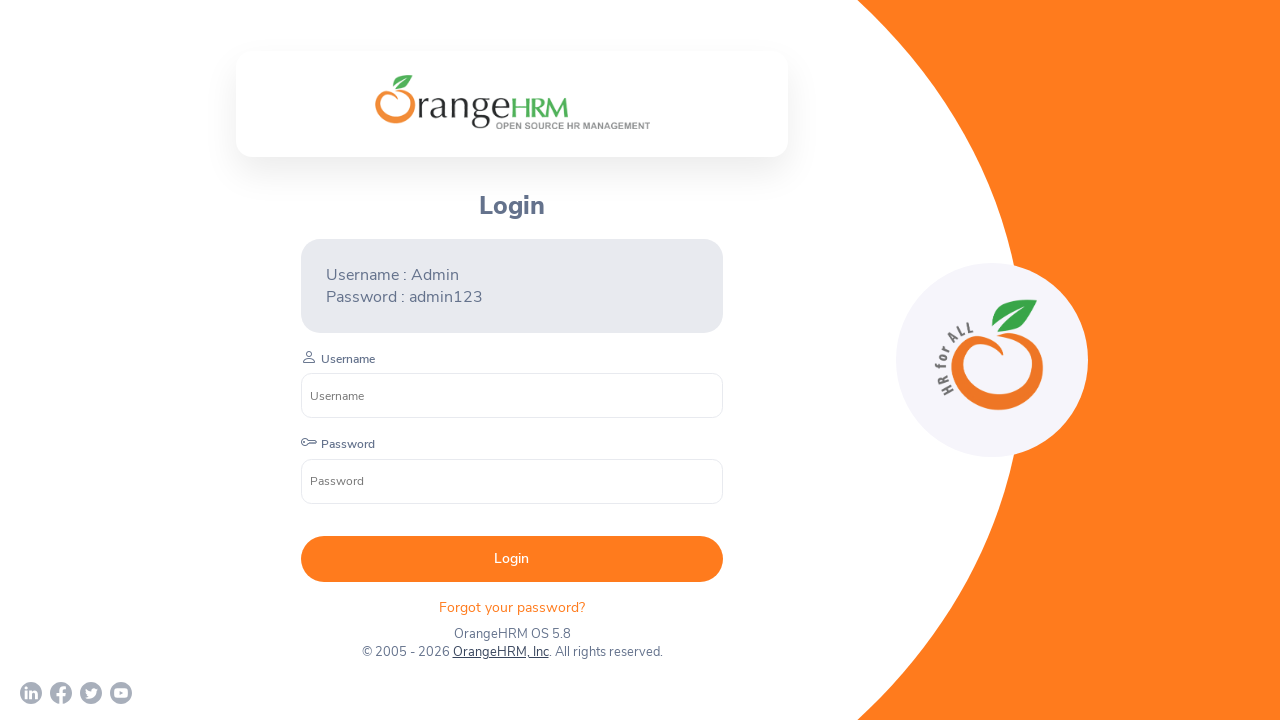

Twitter page opened in new window
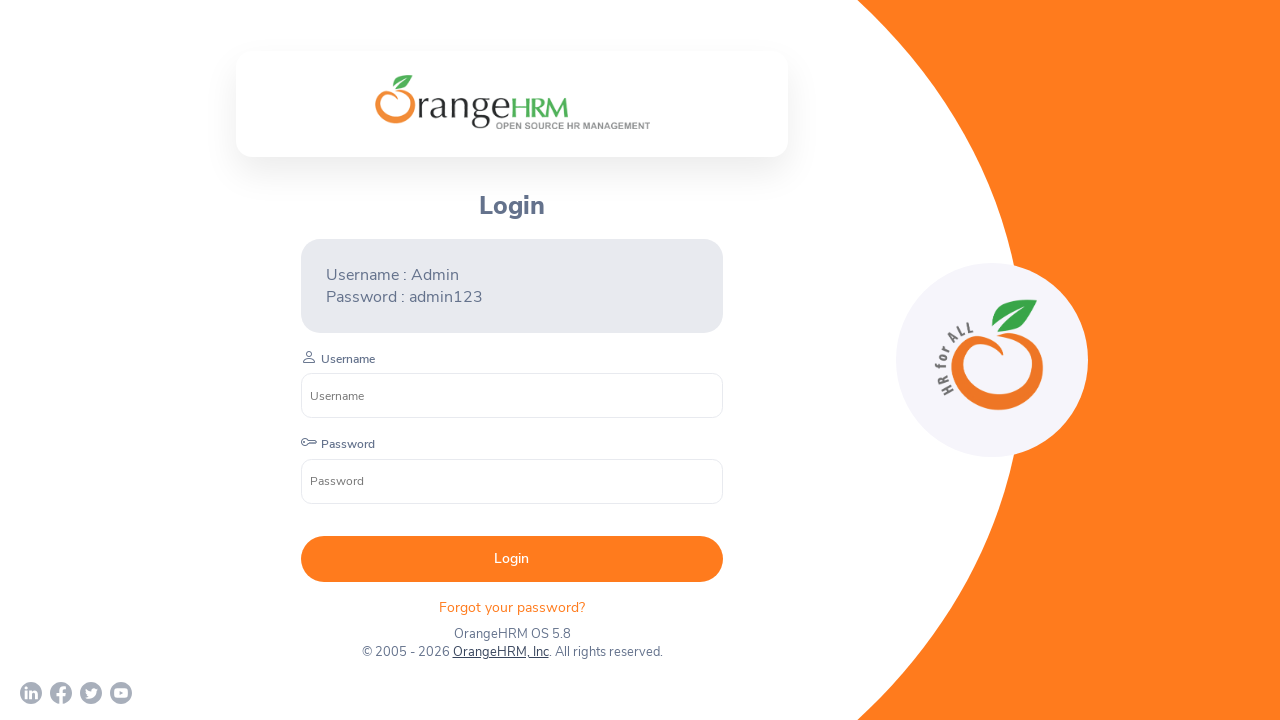

Twitter page loaded completely
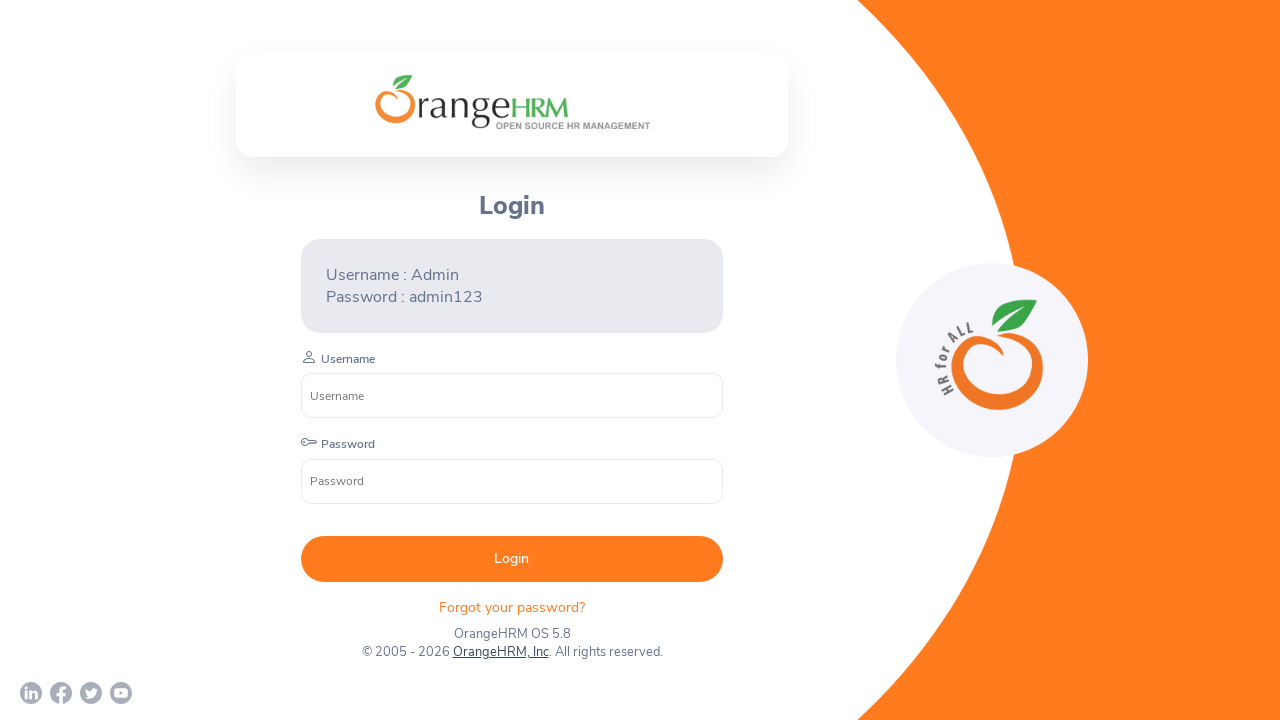

Closed Twitter window
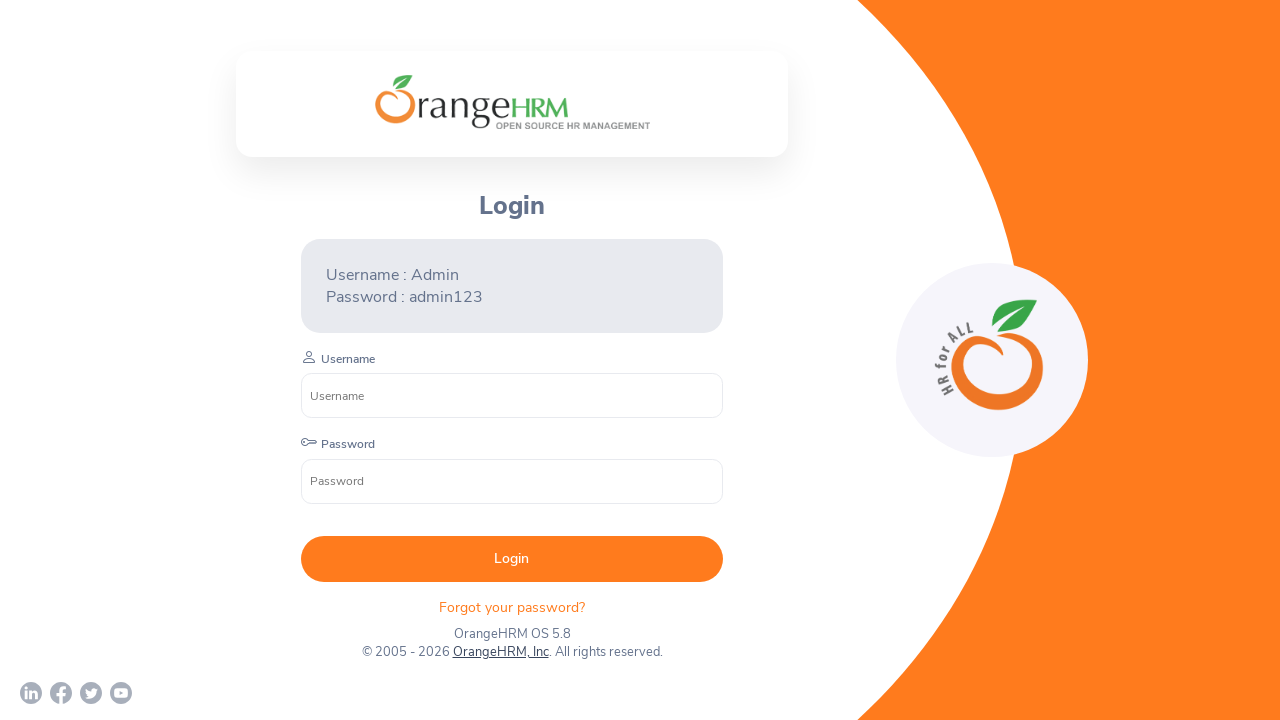

Clicked Facebook social media link at (61, 693) on xpath=//a[contains(@href,'facebook')]
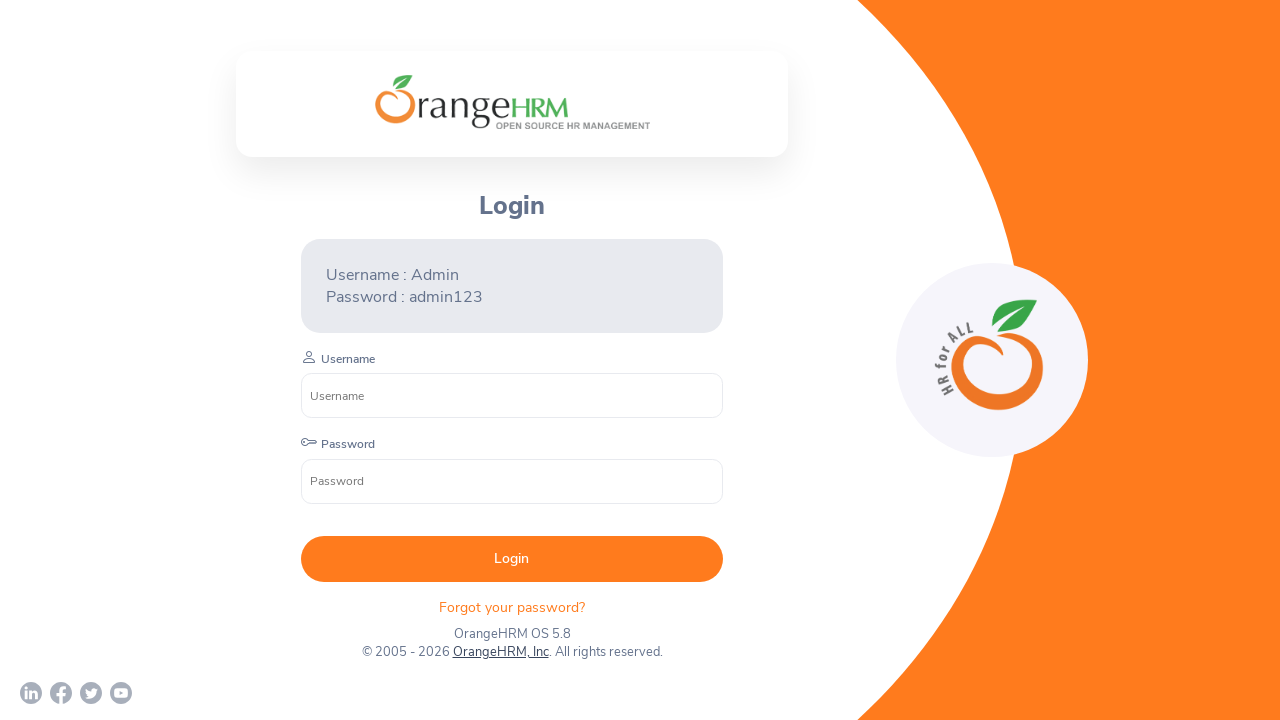

Facebook page opened in new window
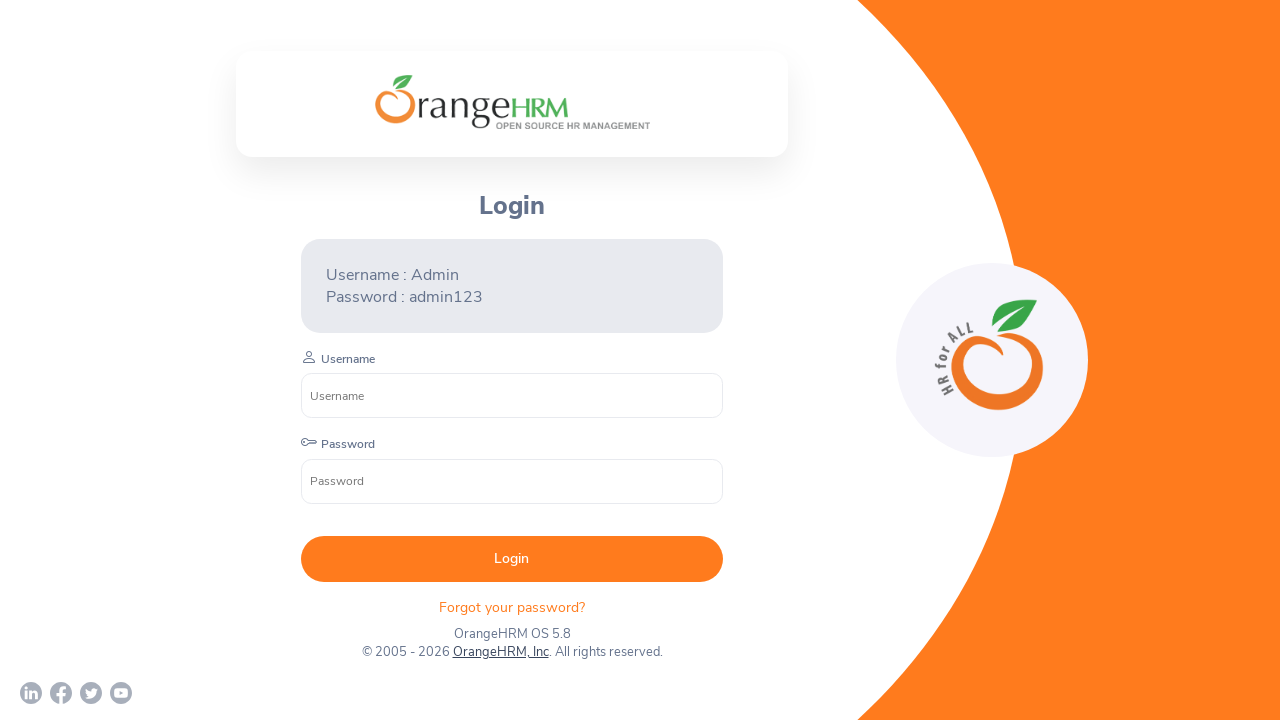

Facebook page loaded completely
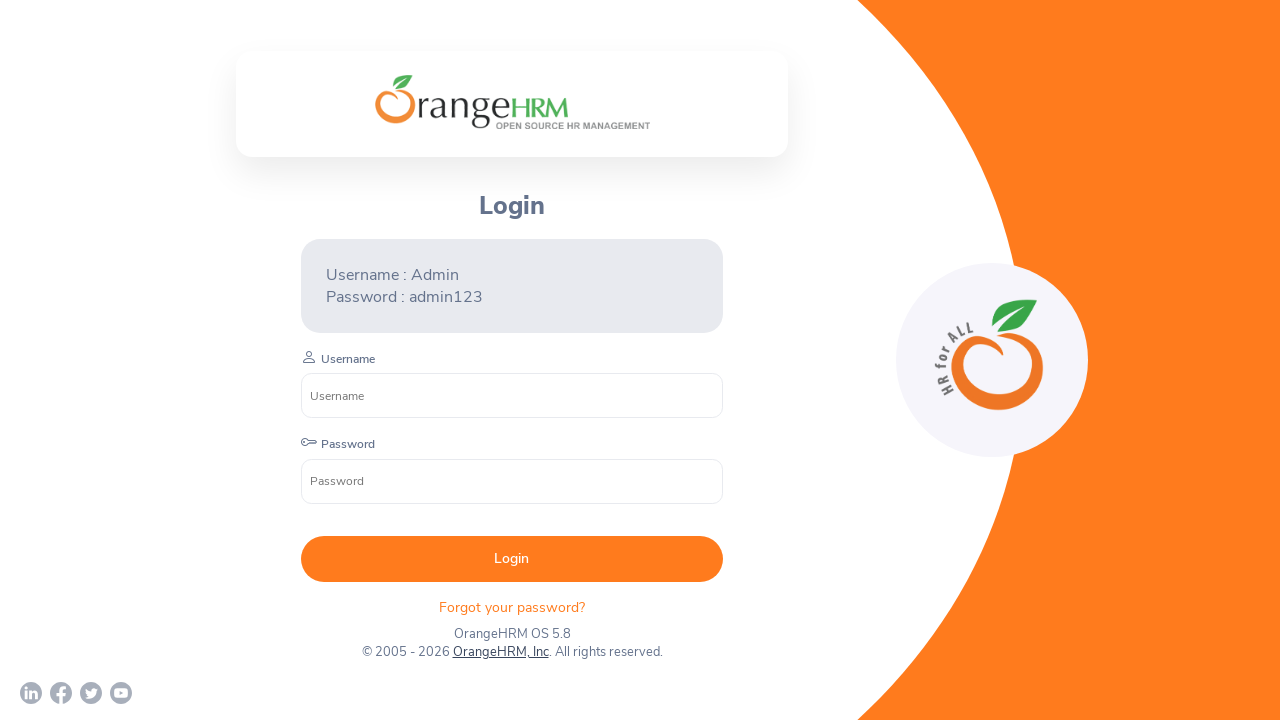

Closed Facebook window
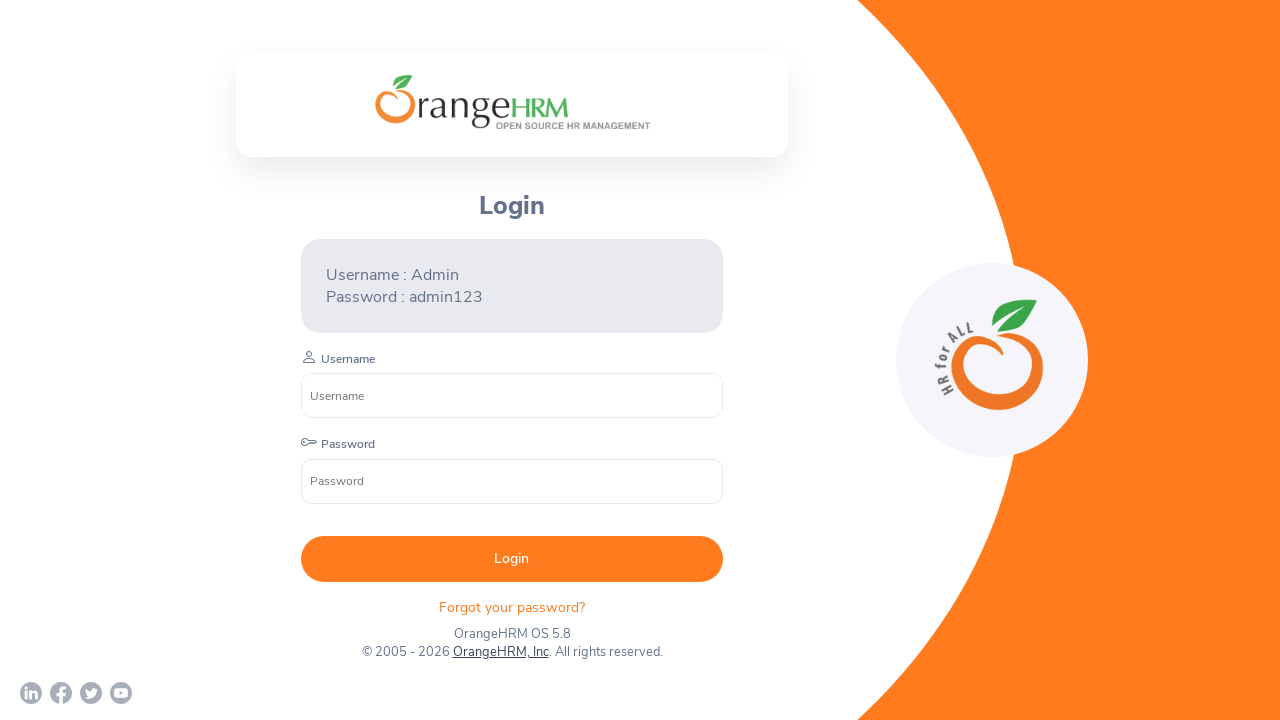

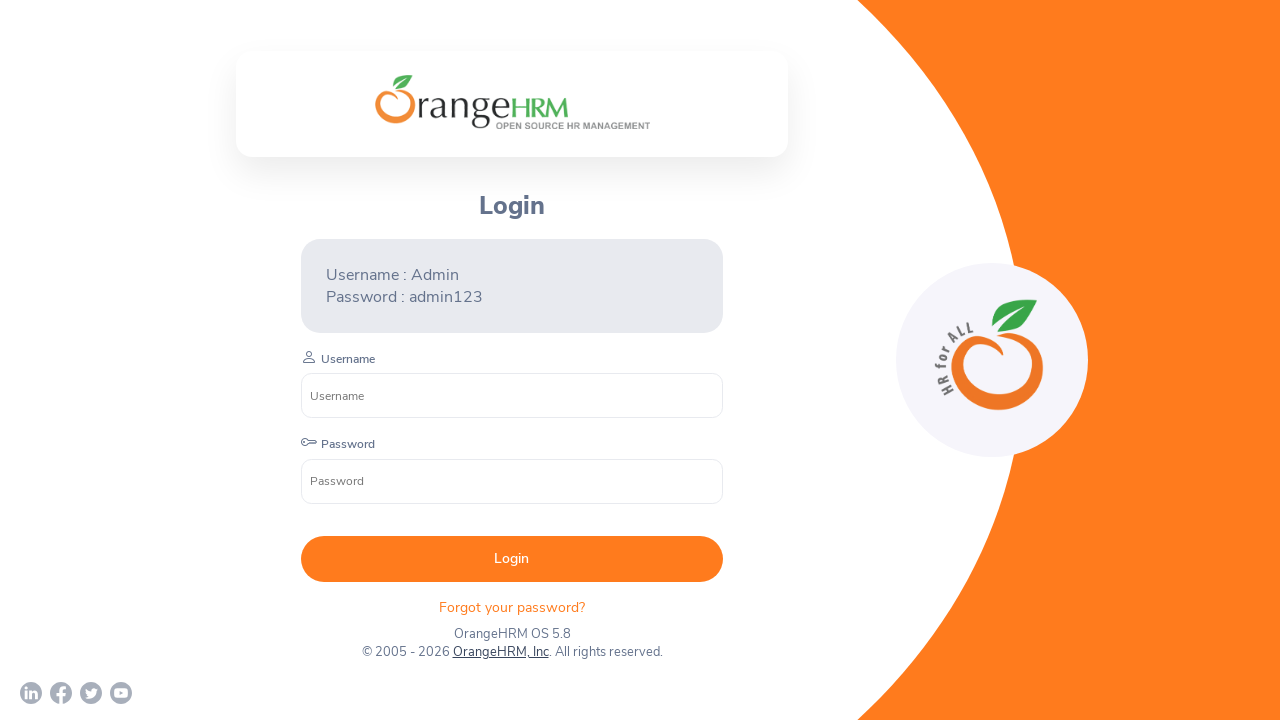